Tests the Add/Remove Elements functionality by navigating to the page, clicking Add Element button, and verifying a Delete button appears

Starting URL: https://the-internet.herokuapp.com/

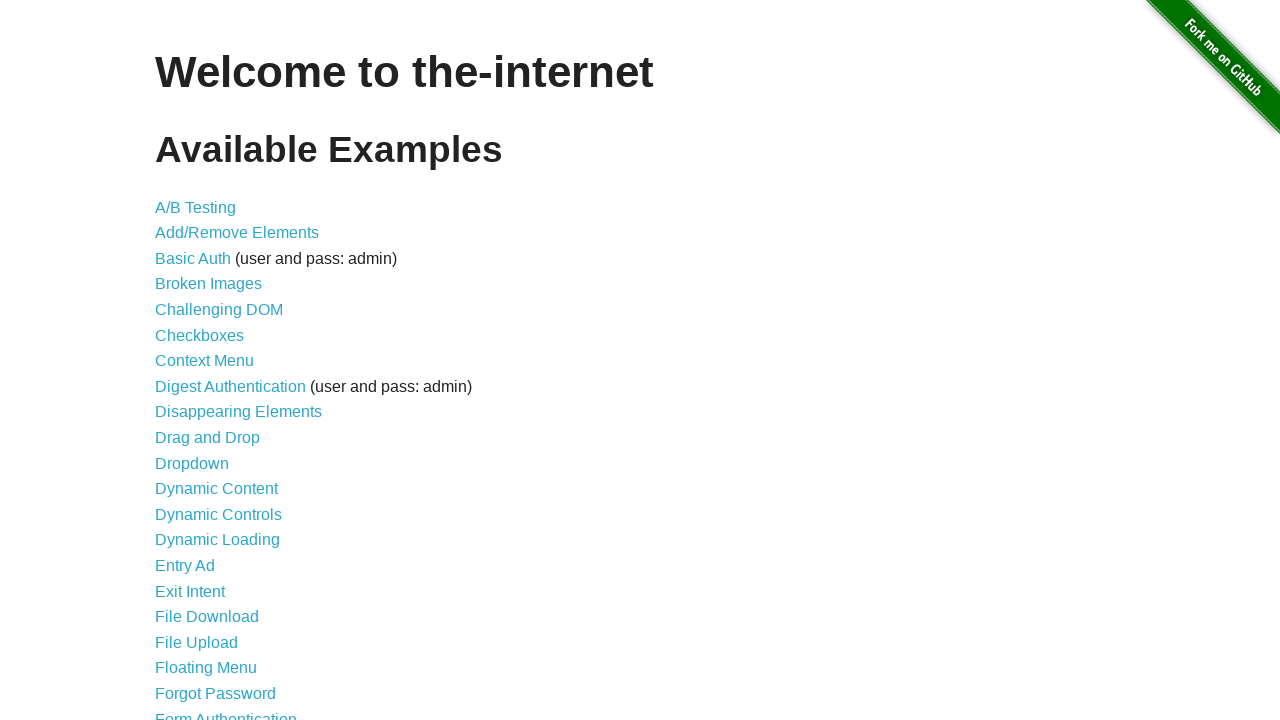

Clicked on Add/Remove Elements link at (237, 233) on xpath=//li[2]/a
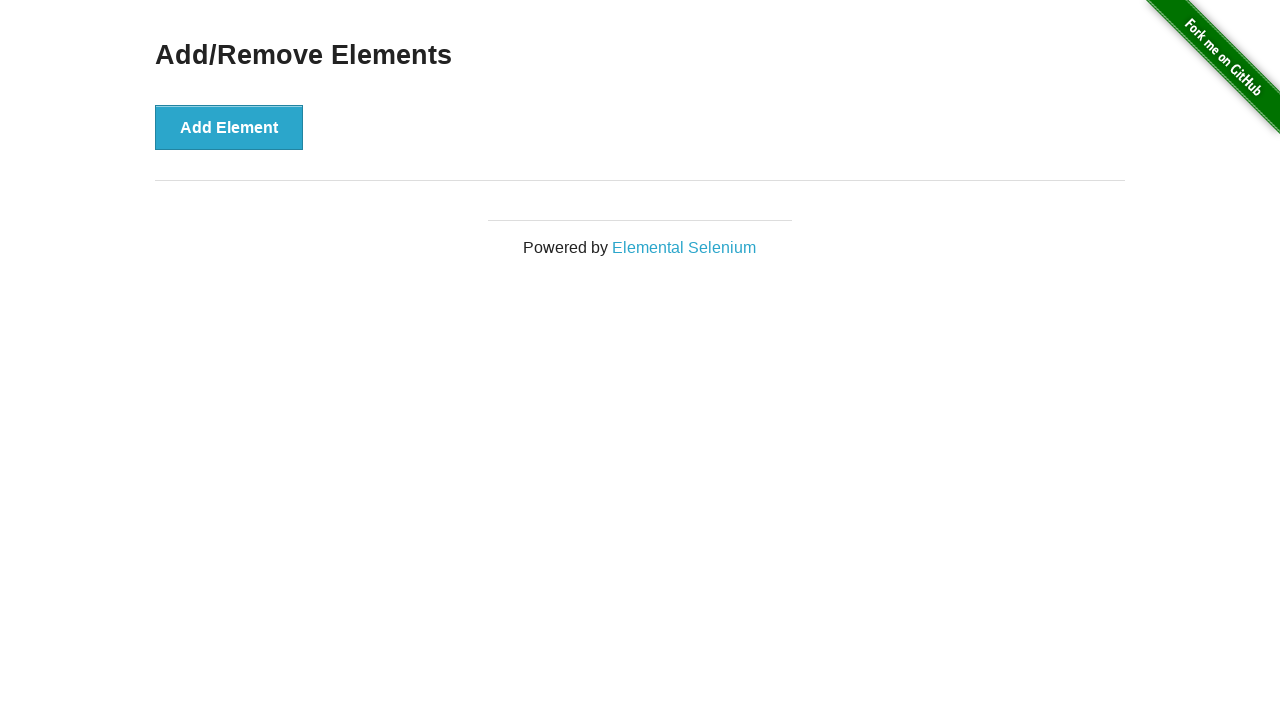

Add/Remove Elements page loaded
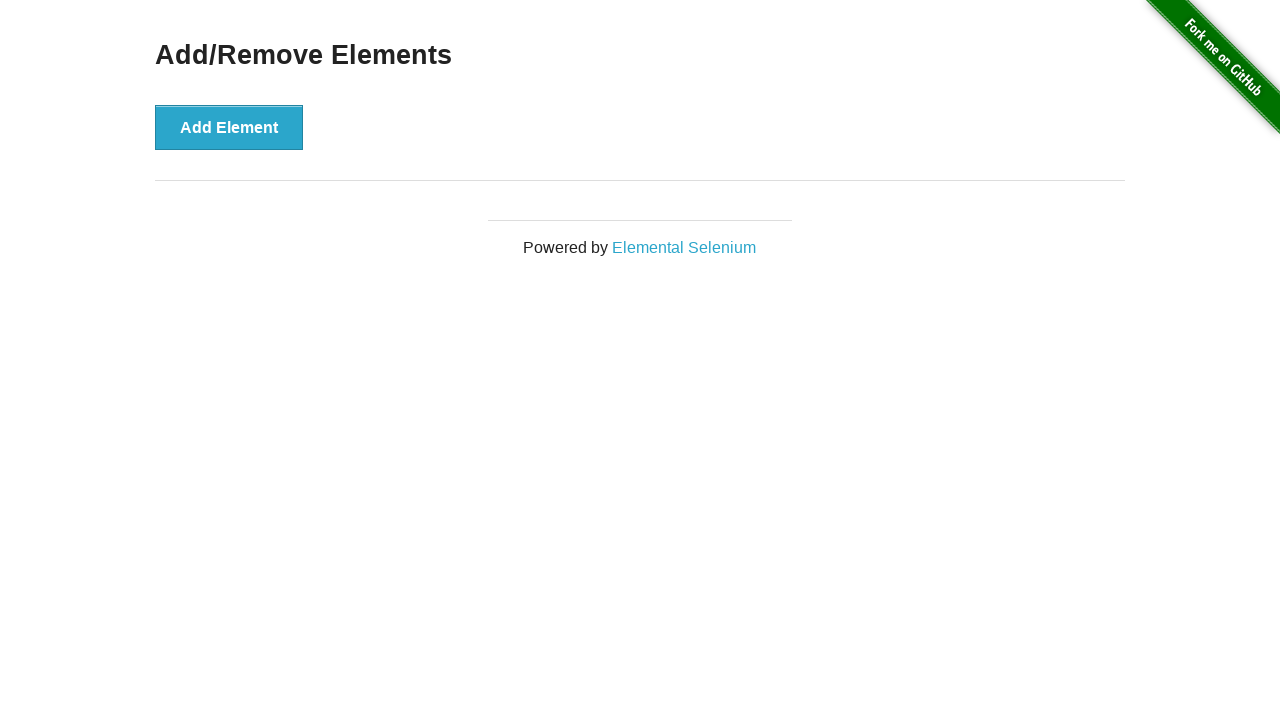

Clicked Add Element button at (229, 127) on xpath=//div[@class='example']/button
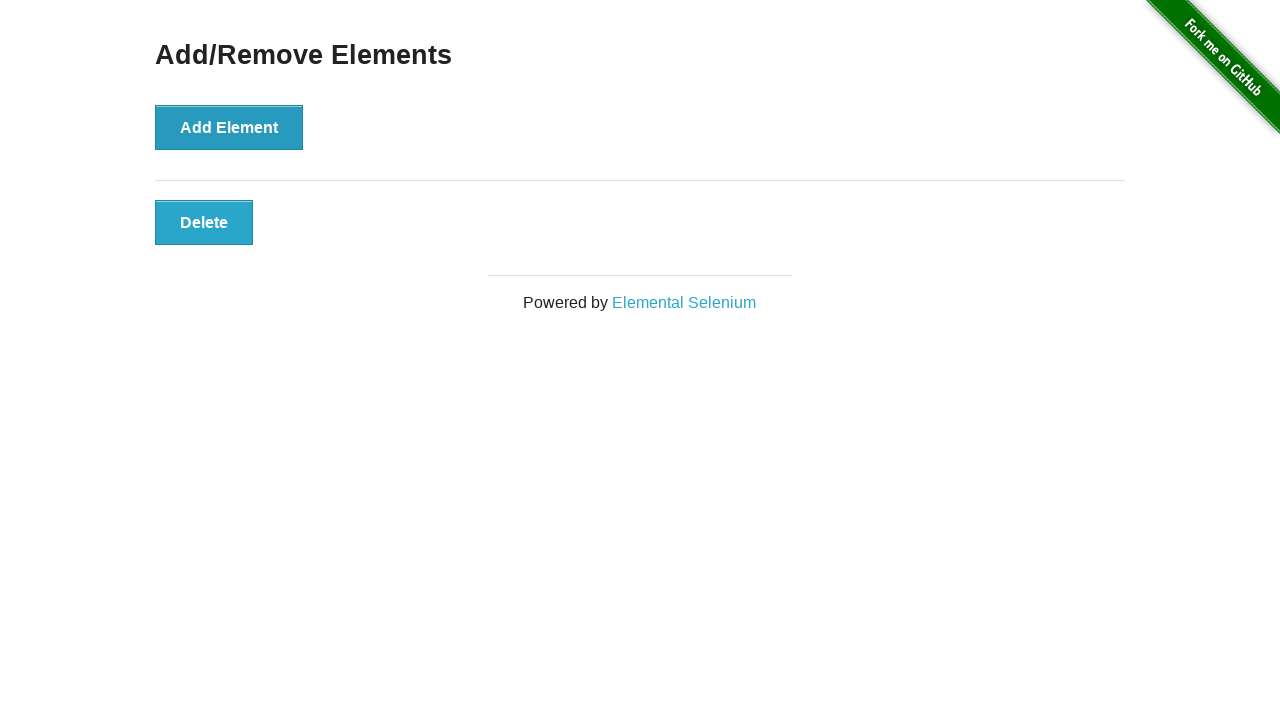

Delete button appeared after adding element
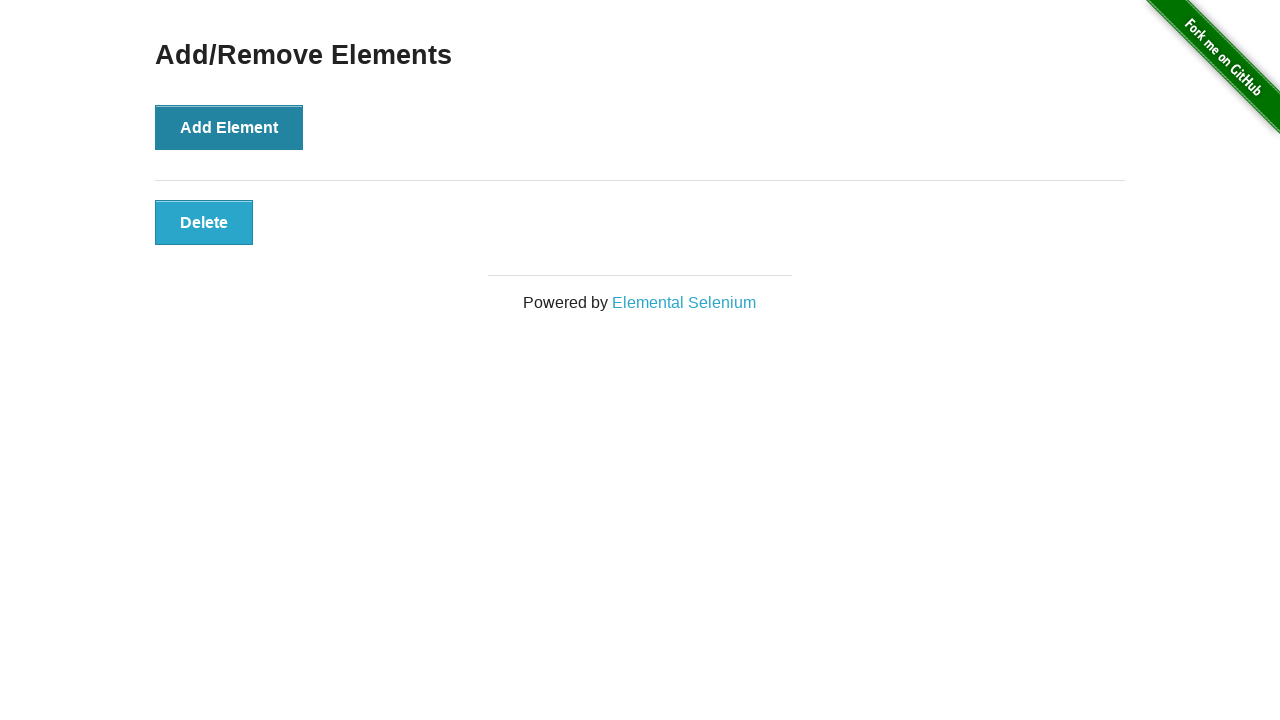

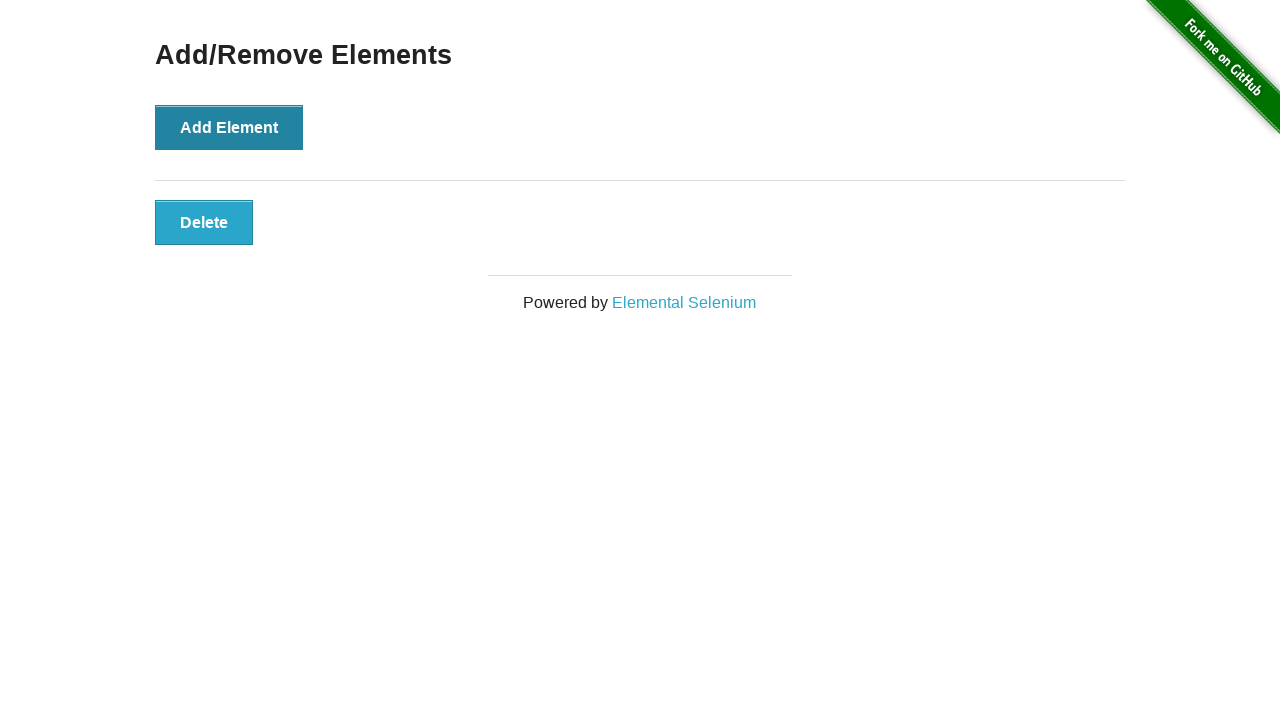